Navigates to ICA home page and clicks on the "Handla online" (Shop online) link

Starting URL: https://www.ica.se

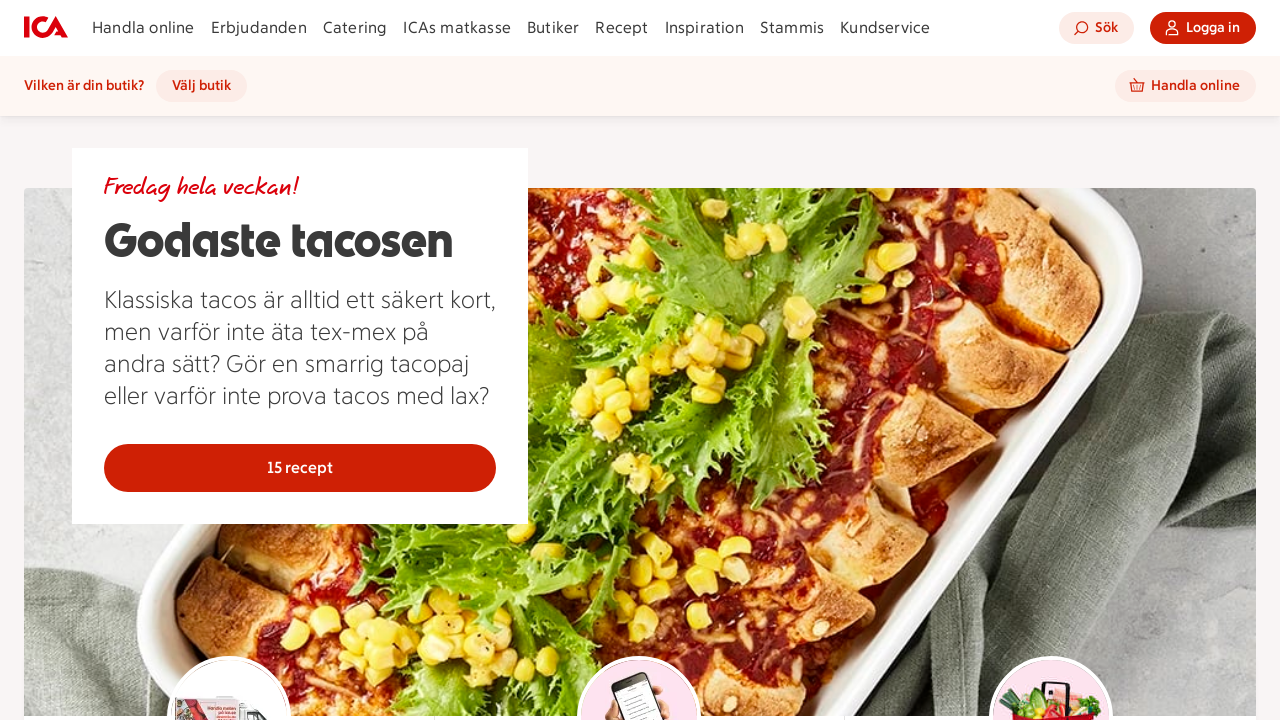

Navigated to ICA home page
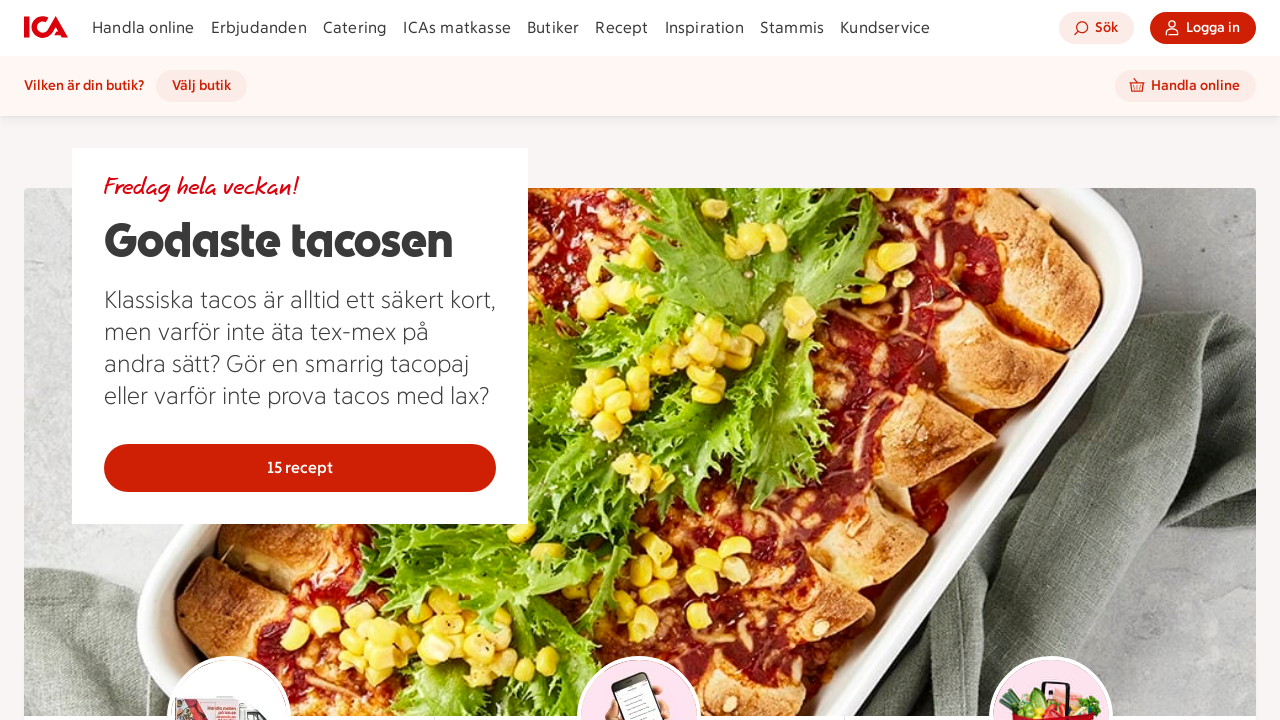

Clicked on 'Handla online' (Shop online) link at (229, 360) on xpath=//h2[text()='Handla online'][1]
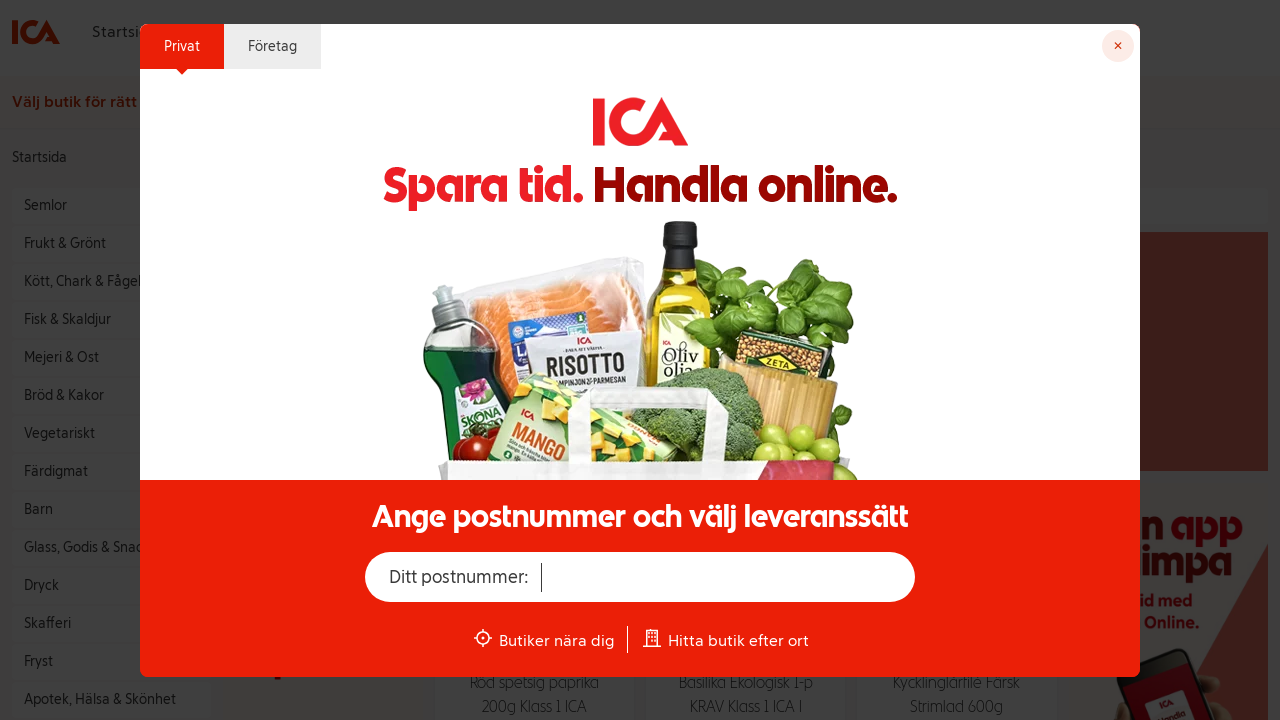

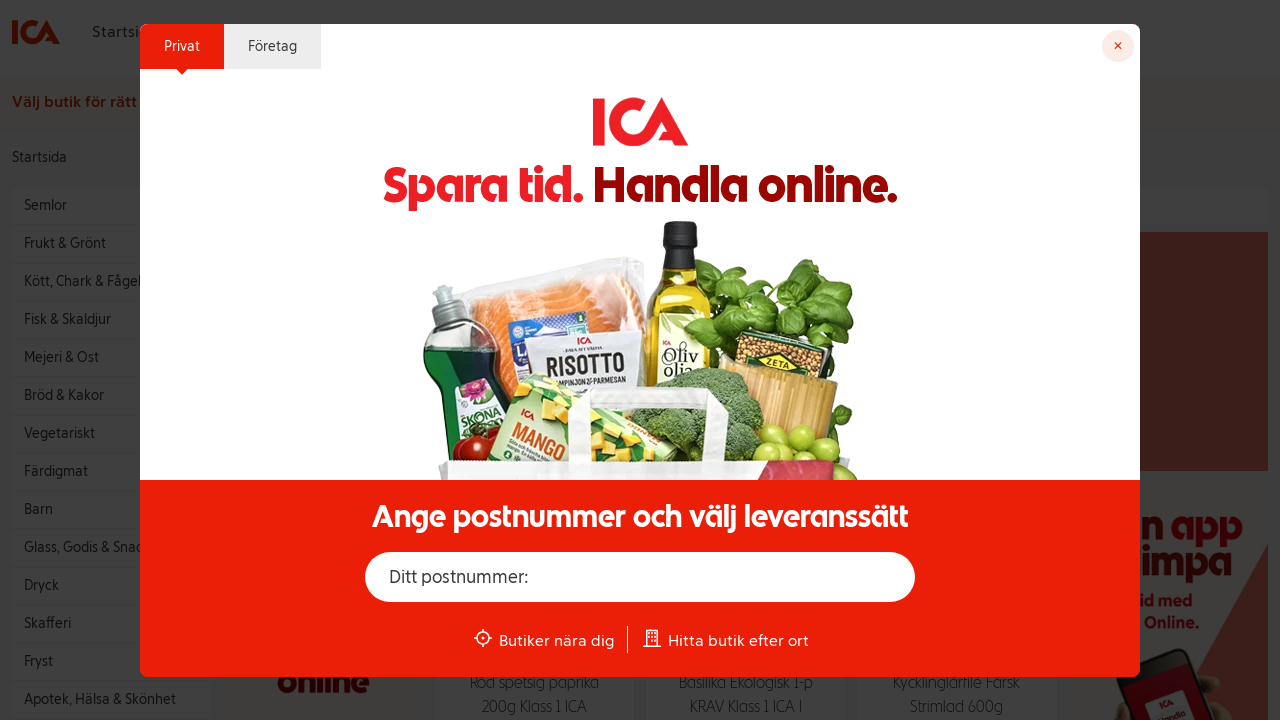